Tests dropdown selection functionality by selecting all options from a multi-select dropdown menu

Starting URL: https://www.hyrtutorials.com/p/html-dropdown-elements-practice.html

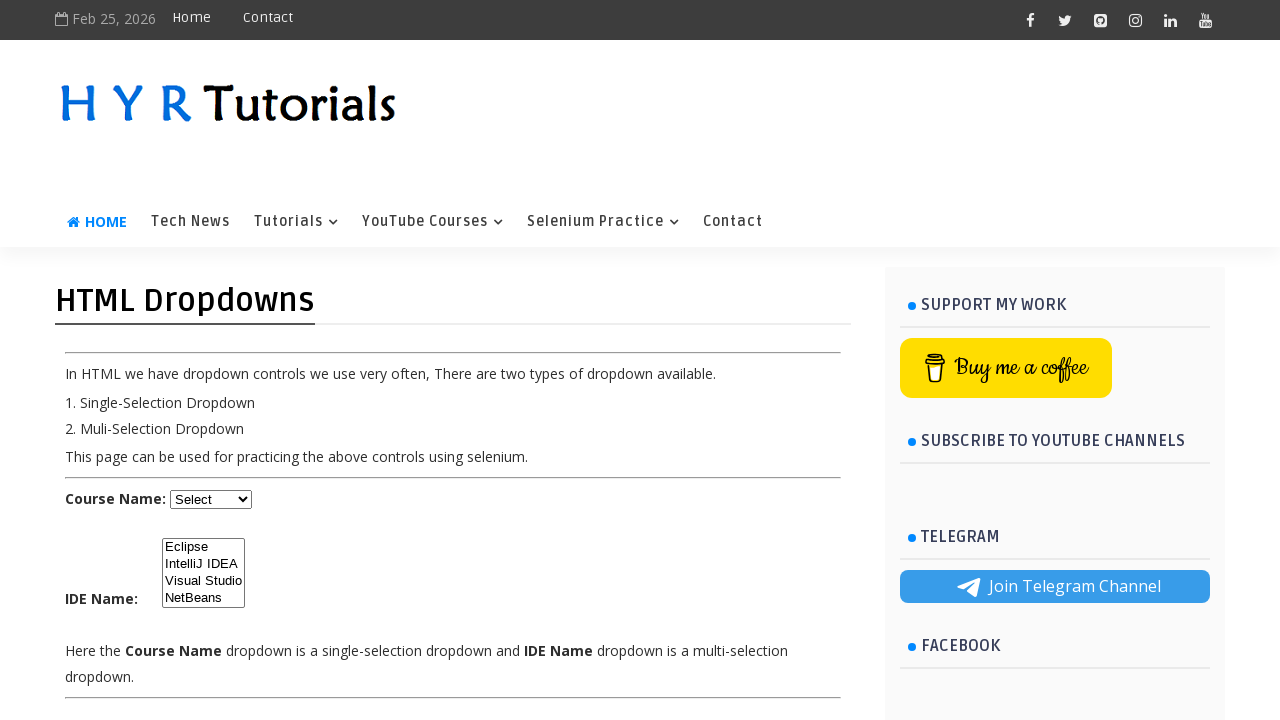

Located all options in the IDE dropdown
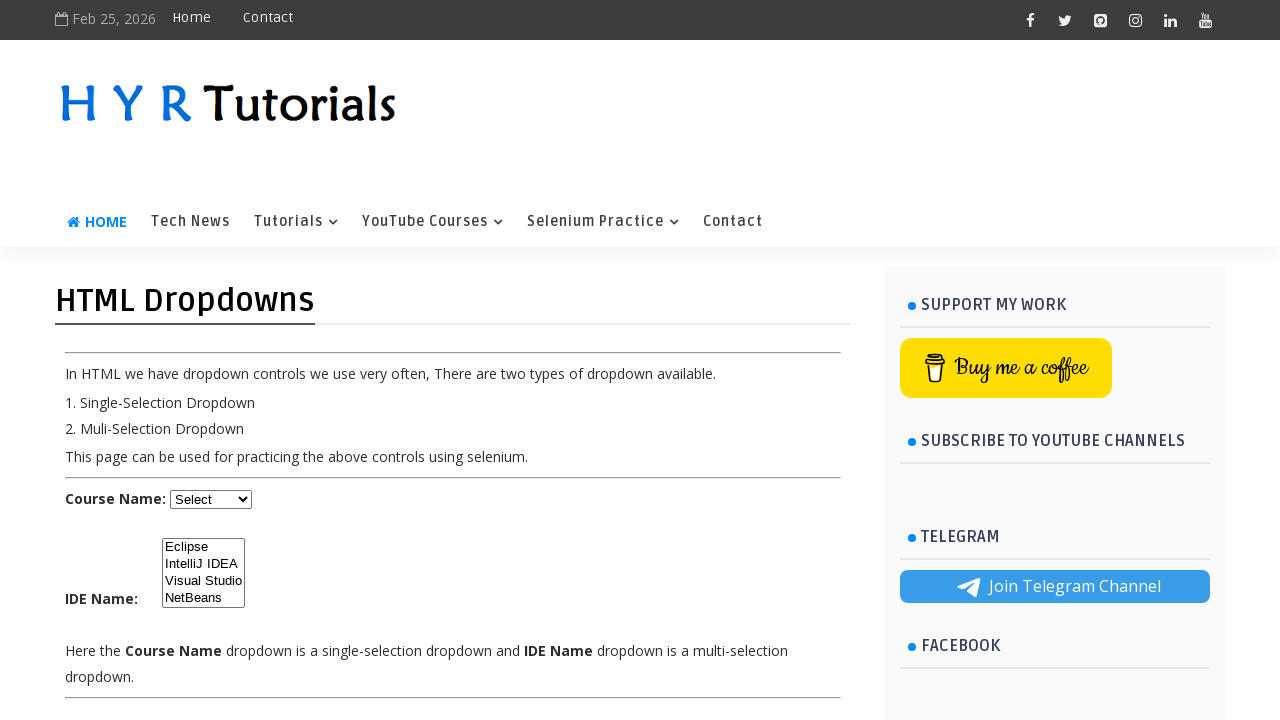

Selected an option from the IDE dropdown at (204, 547) on select#ide option >> nth=0
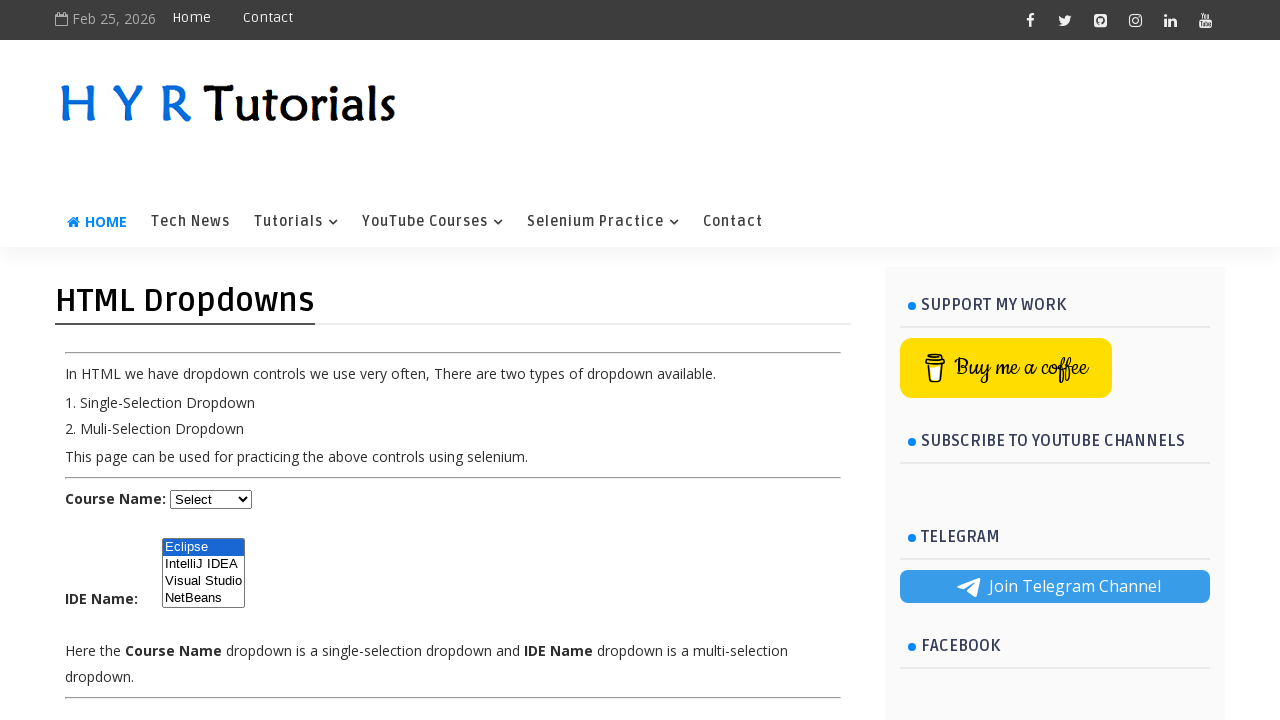

Selected an option from the IDE dropdown at (204, 564) on select#ide option >> nth=1
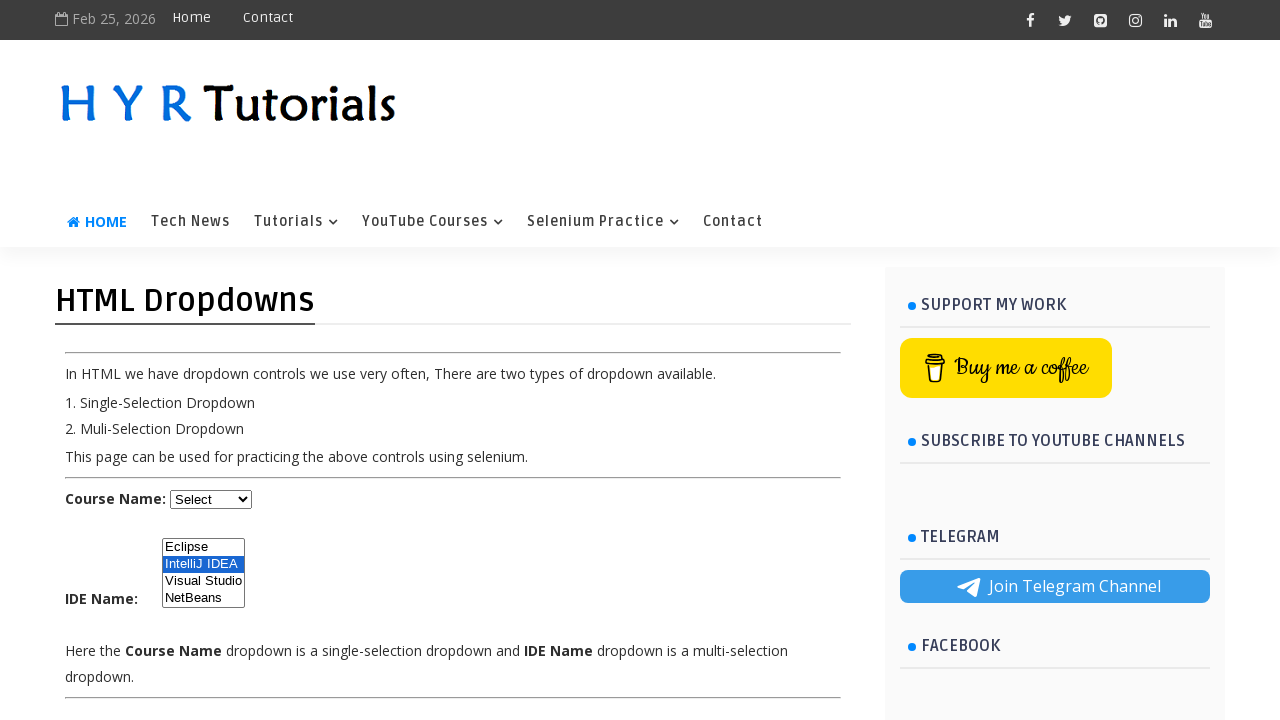

Selected an option from the IDE dropdown at (204, 581) on select#ide option >> nth=2
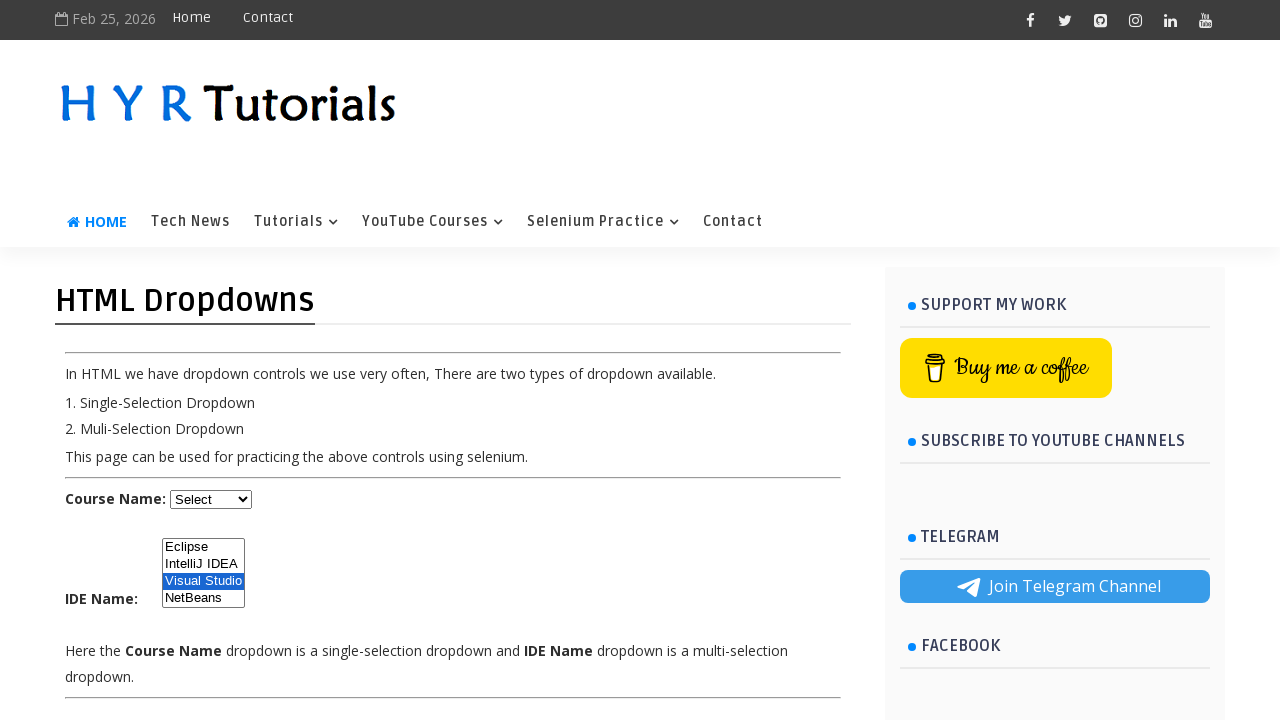

Selected an option from the IDE dropdown at (204, 598) on select#ide option >> nth=3
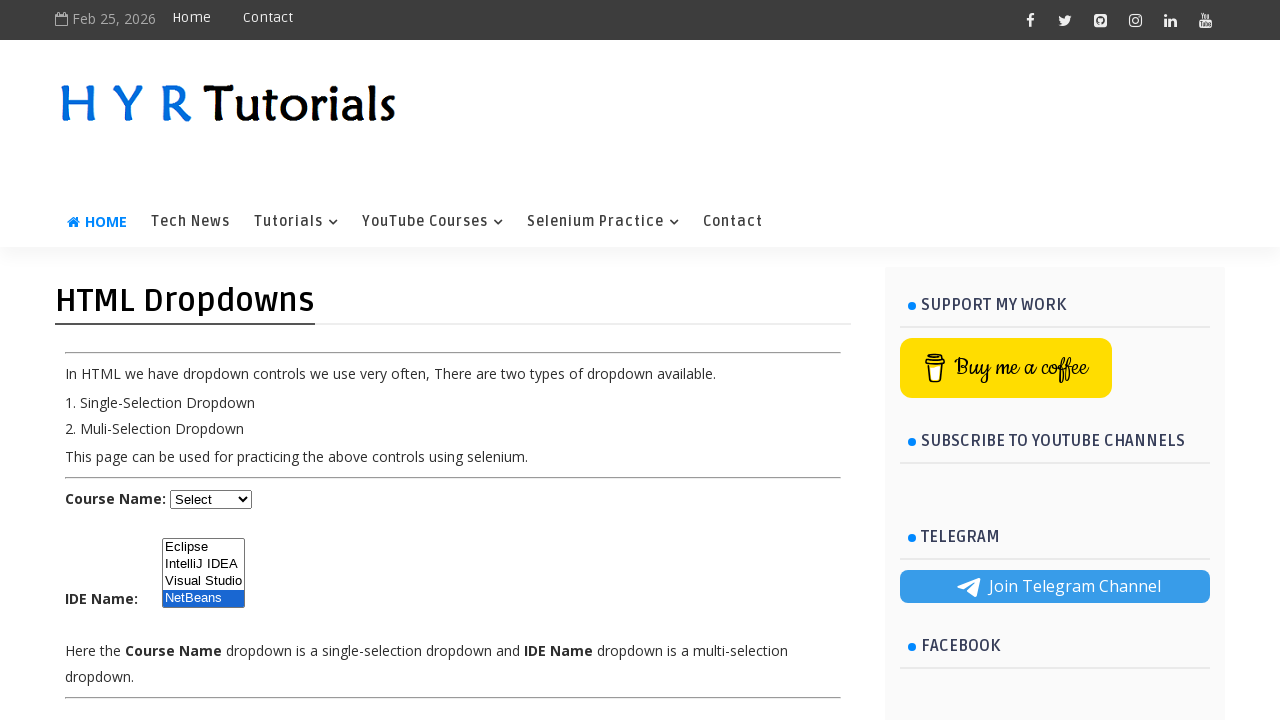

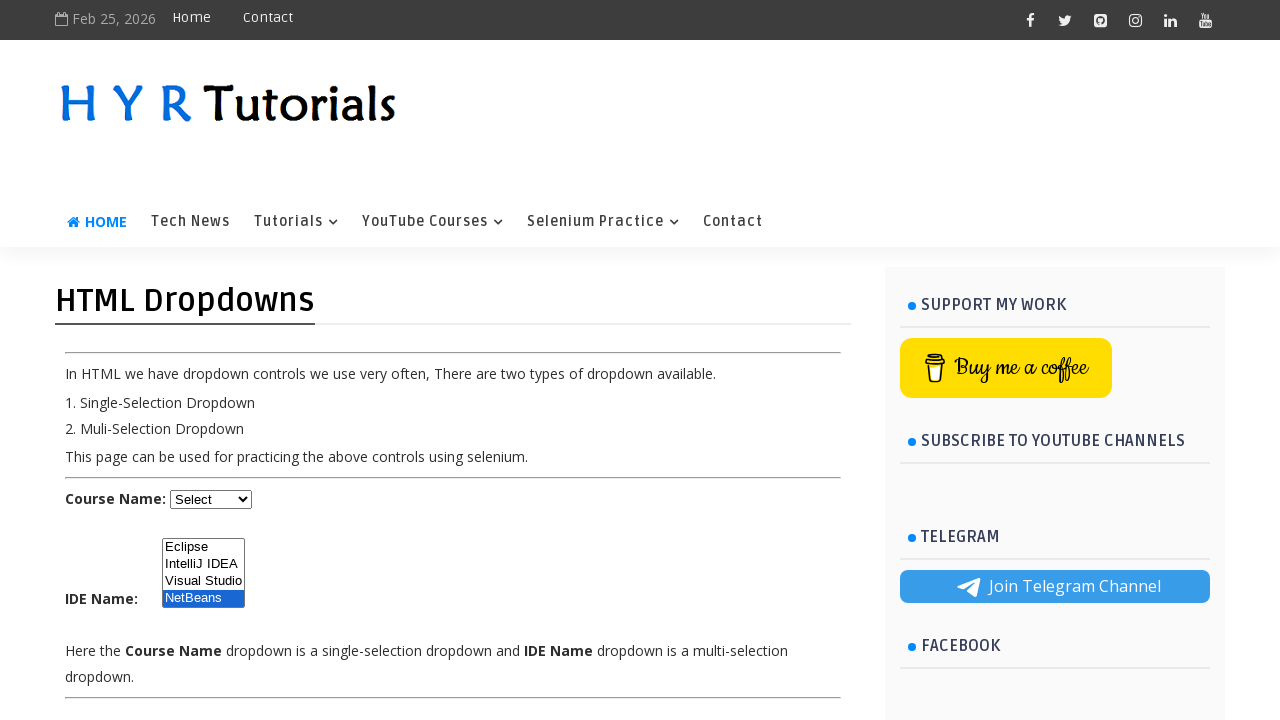